Tests drag and drop functionality by dragging element from column A to column B

Starting URL: https://the-internet.herokuapp.com/drag_and_drop

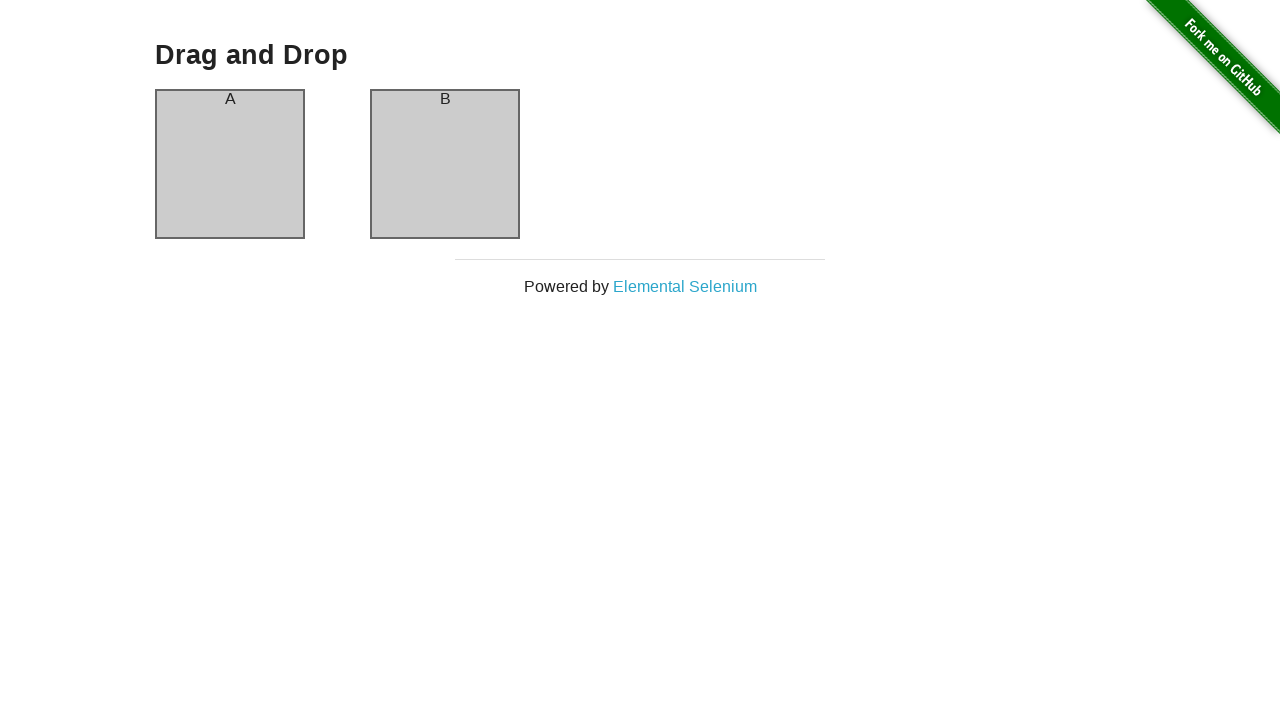

Navigated to drag and drop test page
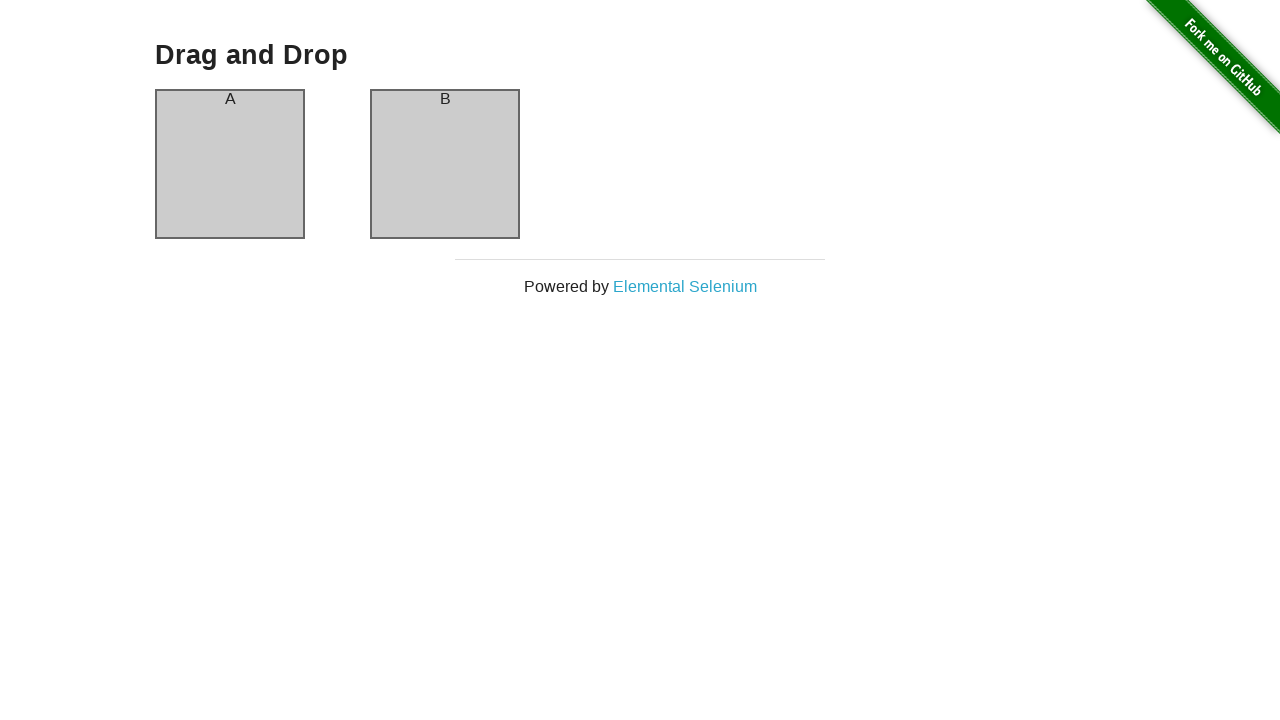

Located source element in column A
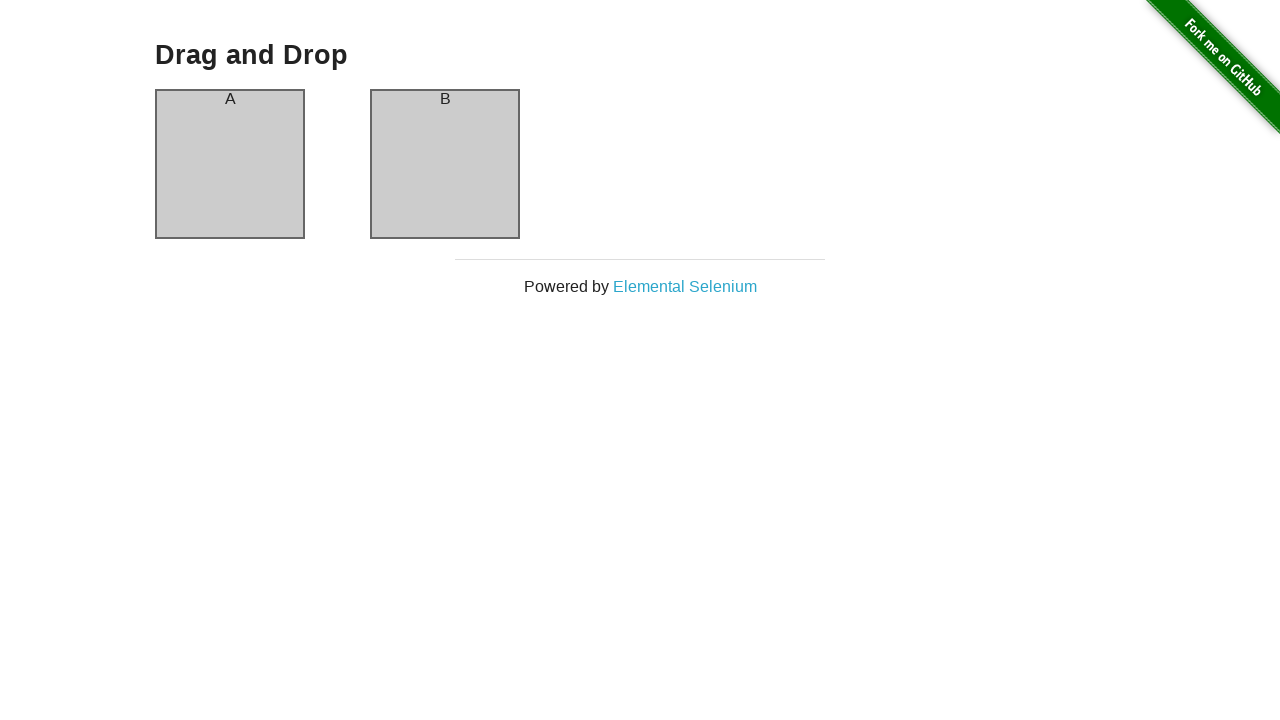

Located target element in column B
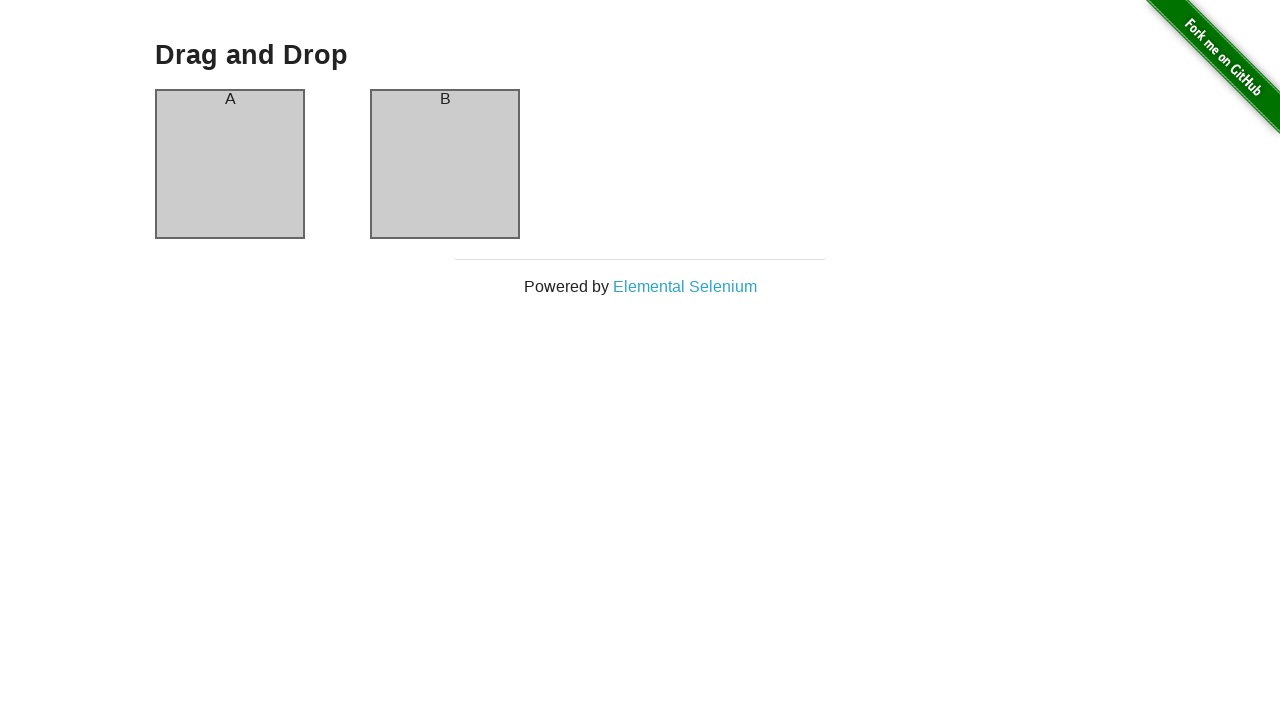

Dragged element from column A to column B at (445, 164)
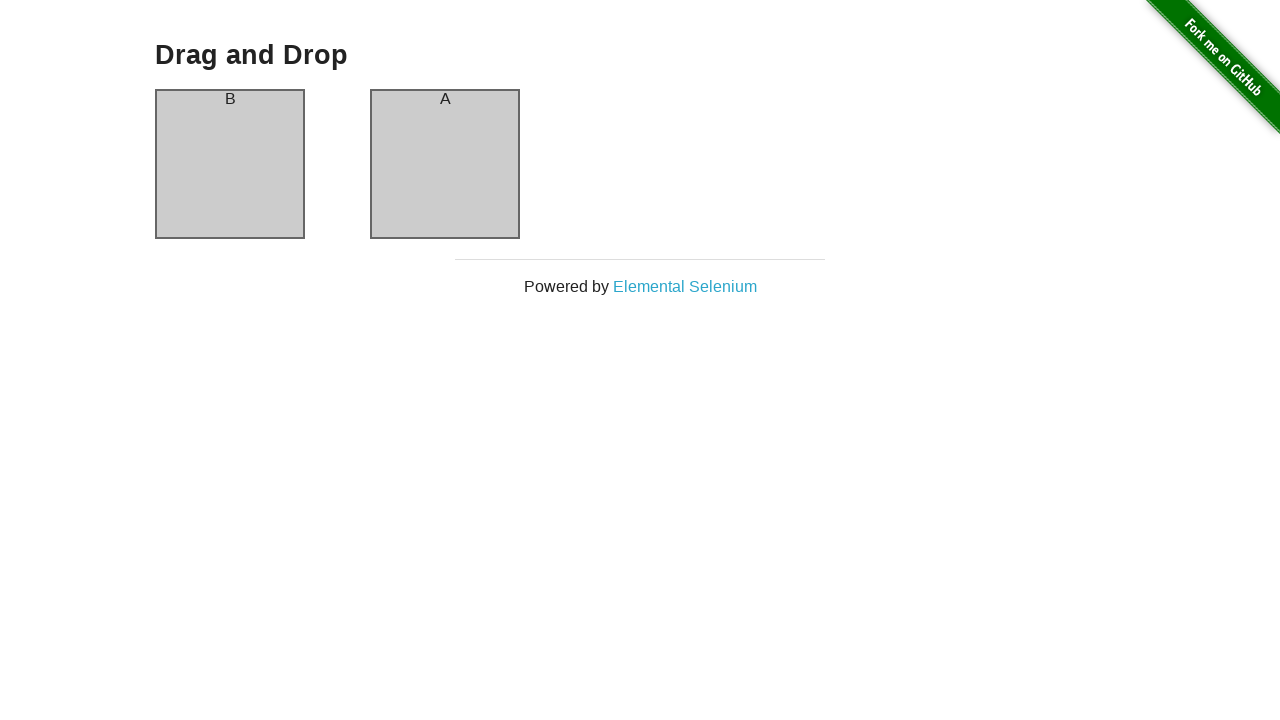

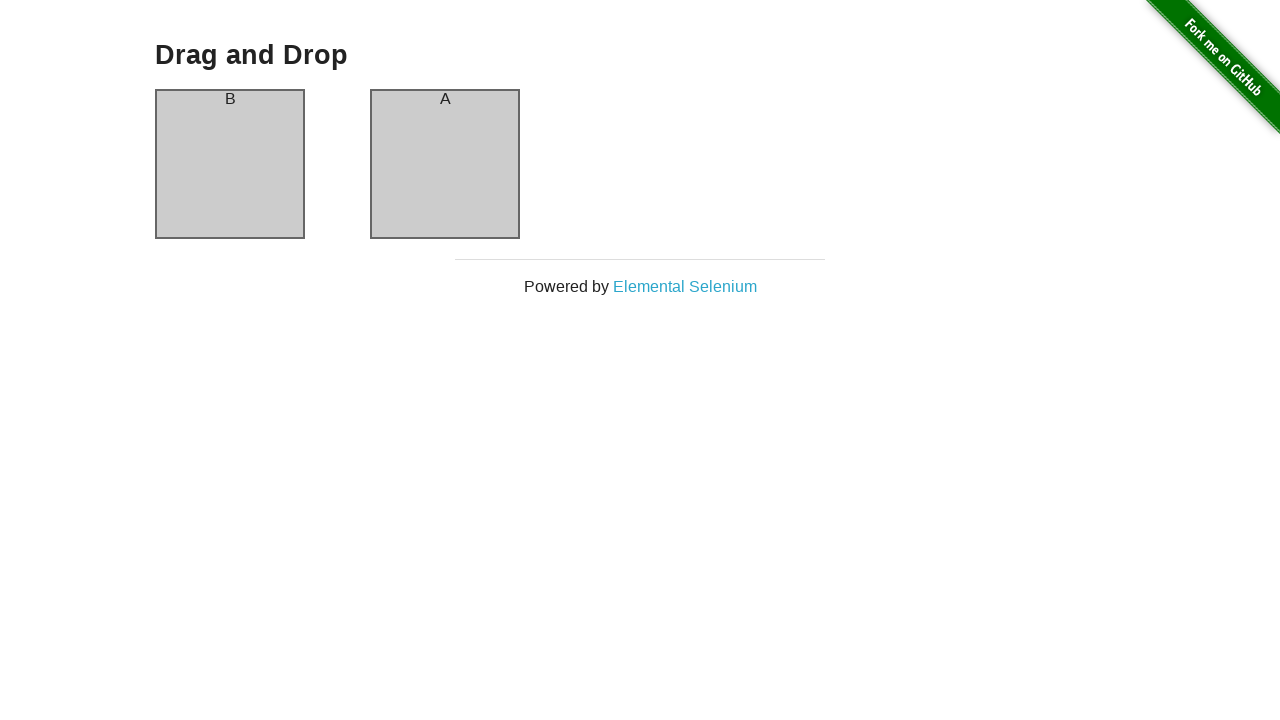